Tests that todo data persists after page reload

Starting URL: https://demo.playwright.dev/todomvc

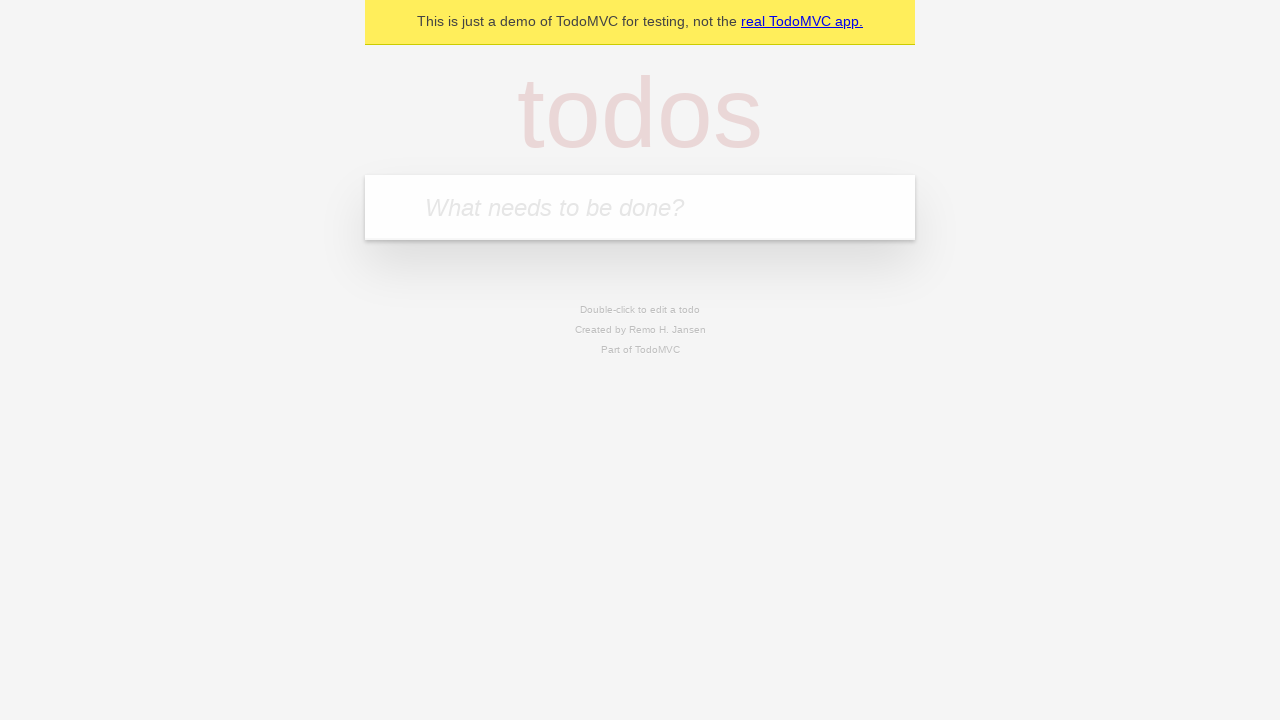

Filled todo input with 'buy some cheese' on internal:attr=[placeholder="What needs to be done?"i]
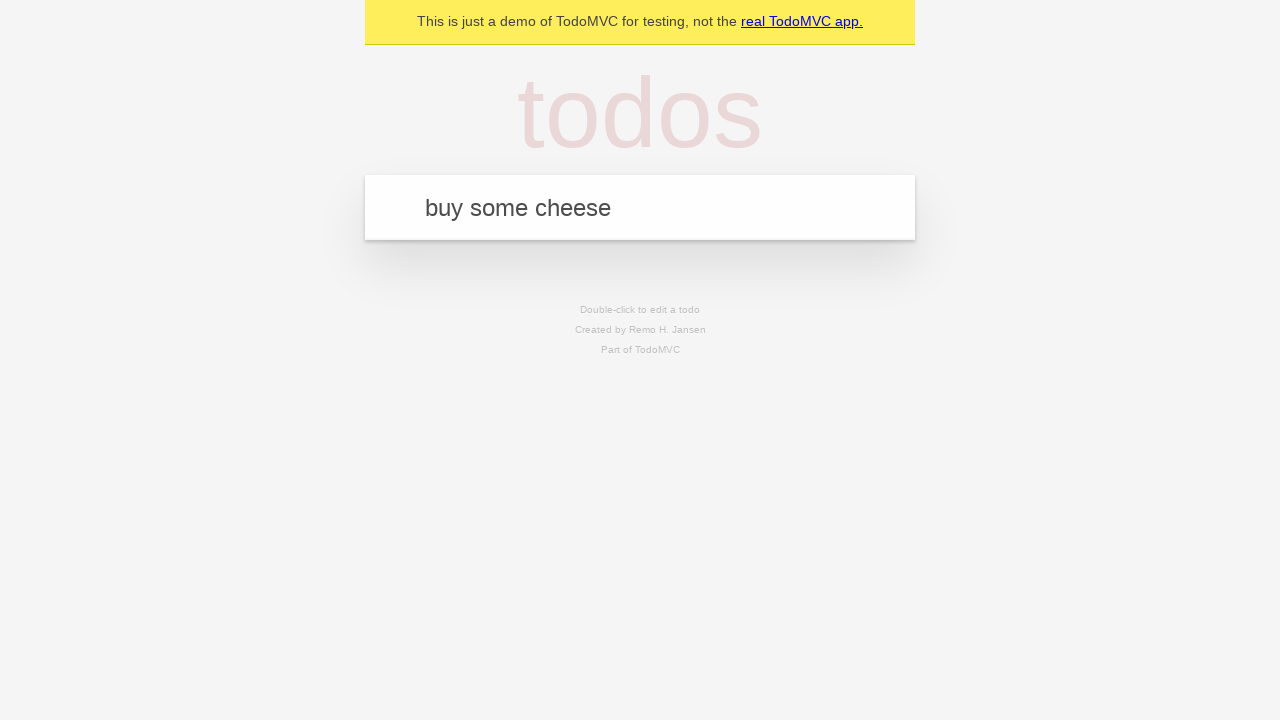

Pressed Enter to create first todo on internal:attr=[placeholder="What needs to be done?"i]
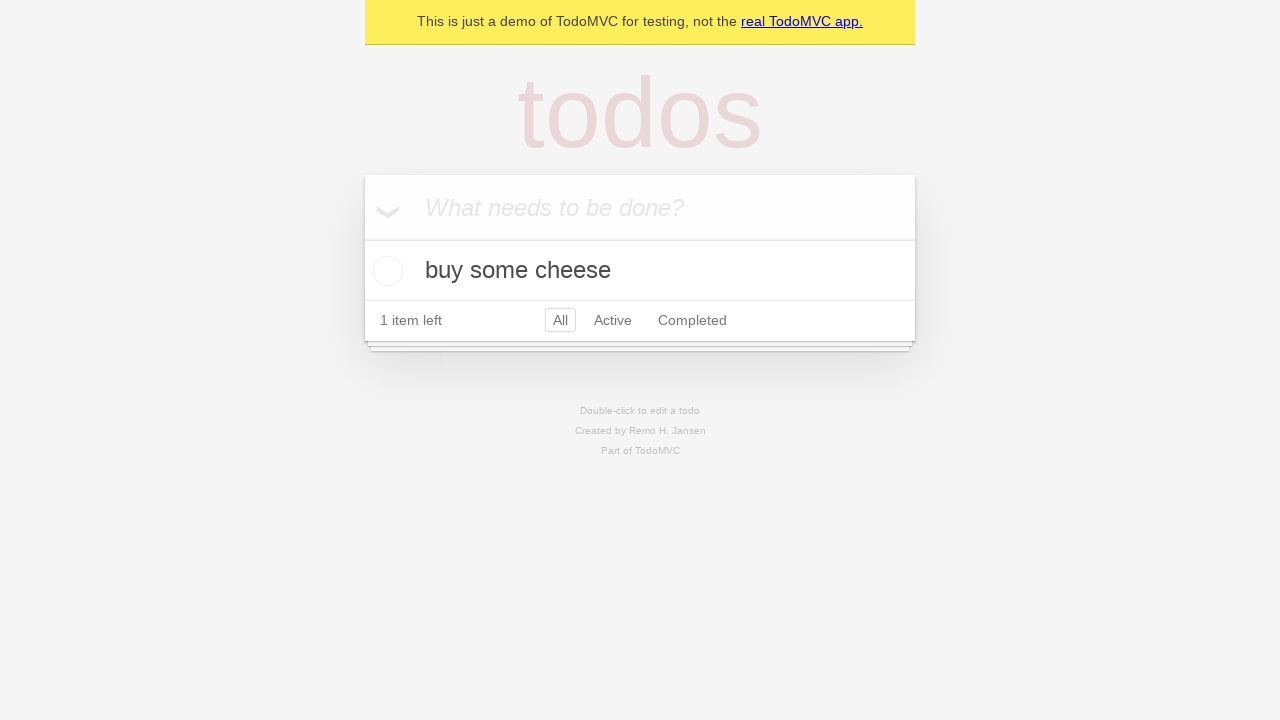

Filled todo input with 'feed the cat' on internal:attr=[placeholder="What needs to be done?"i]
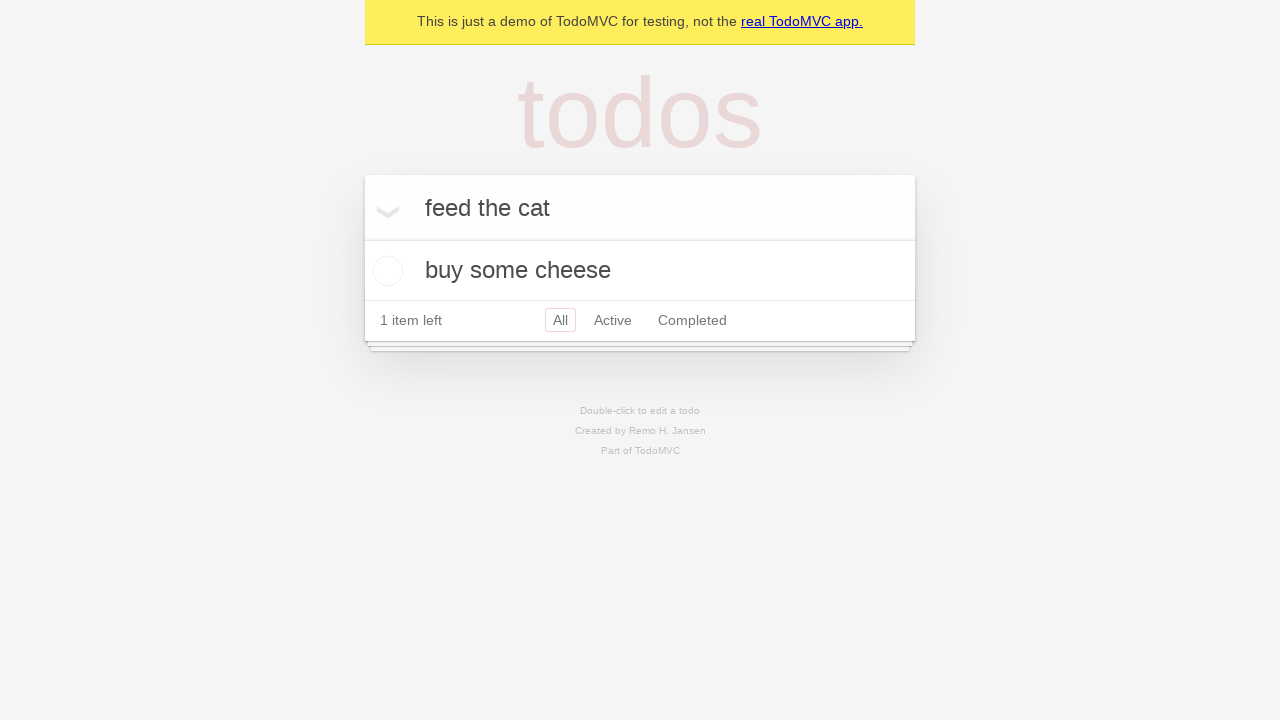

Pressed Enter to create second todo on internal:attr=[placeholder="What needs to be done?"i]
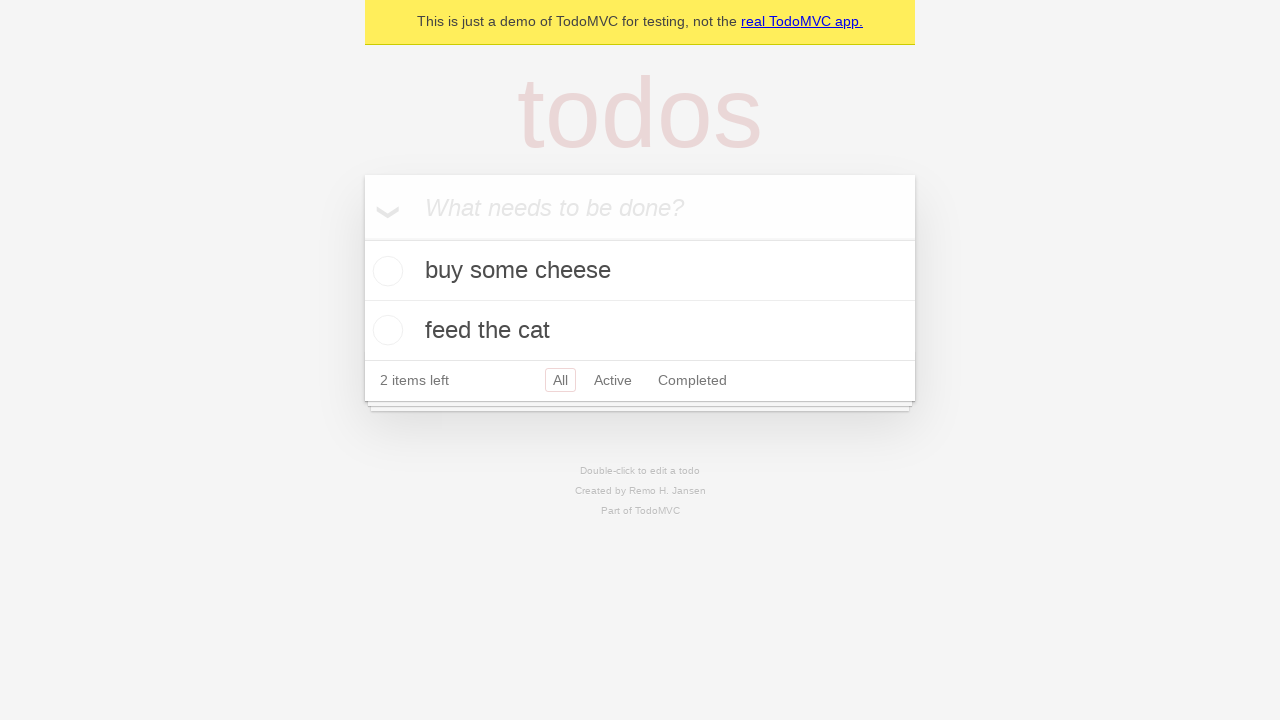

Waited for second todo item to appear
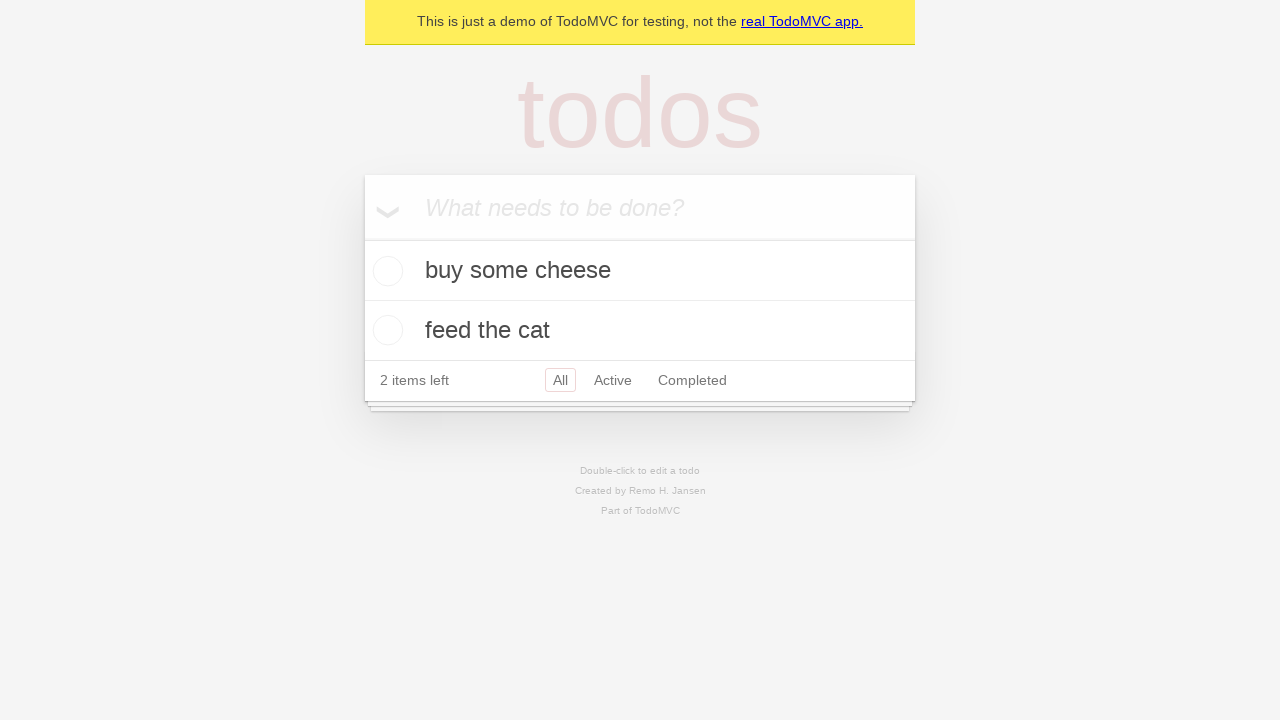

Located first todo item and its checkbox
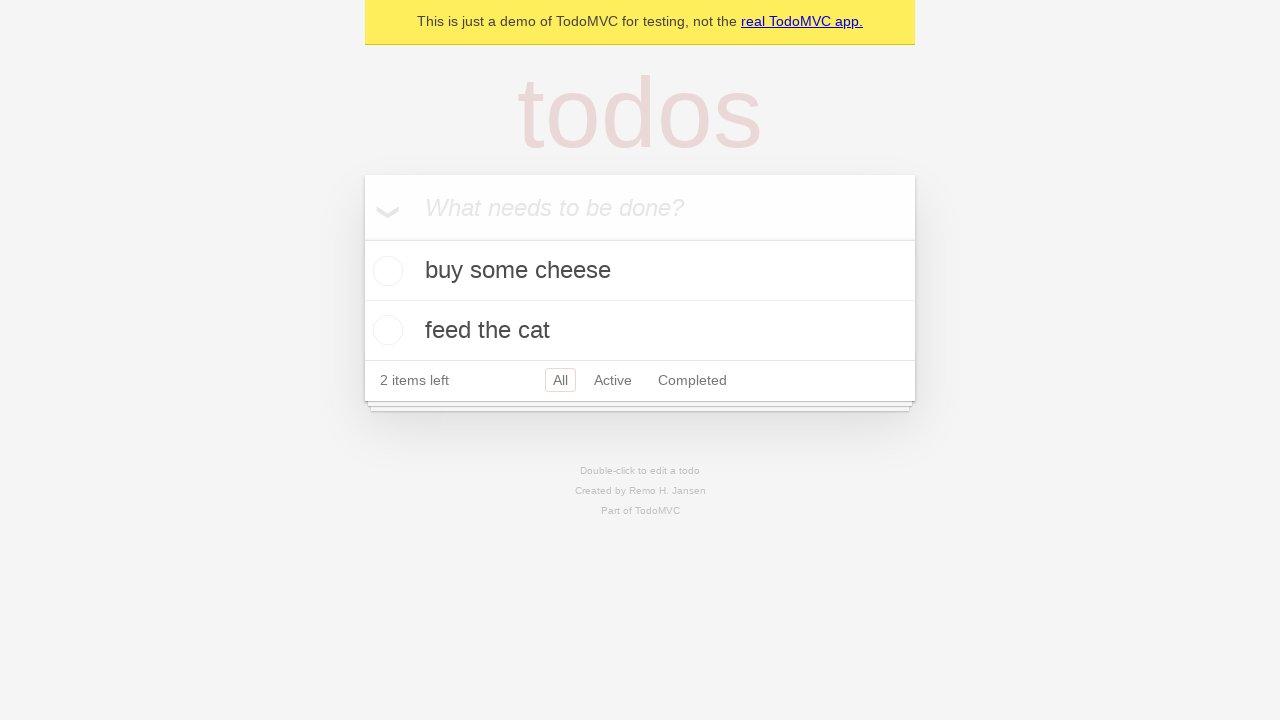

Checked the first todo item at (385, 271) on internal:testid=[data-testid="todo-item"s] >> nth=0 >> internal:role=checkbox
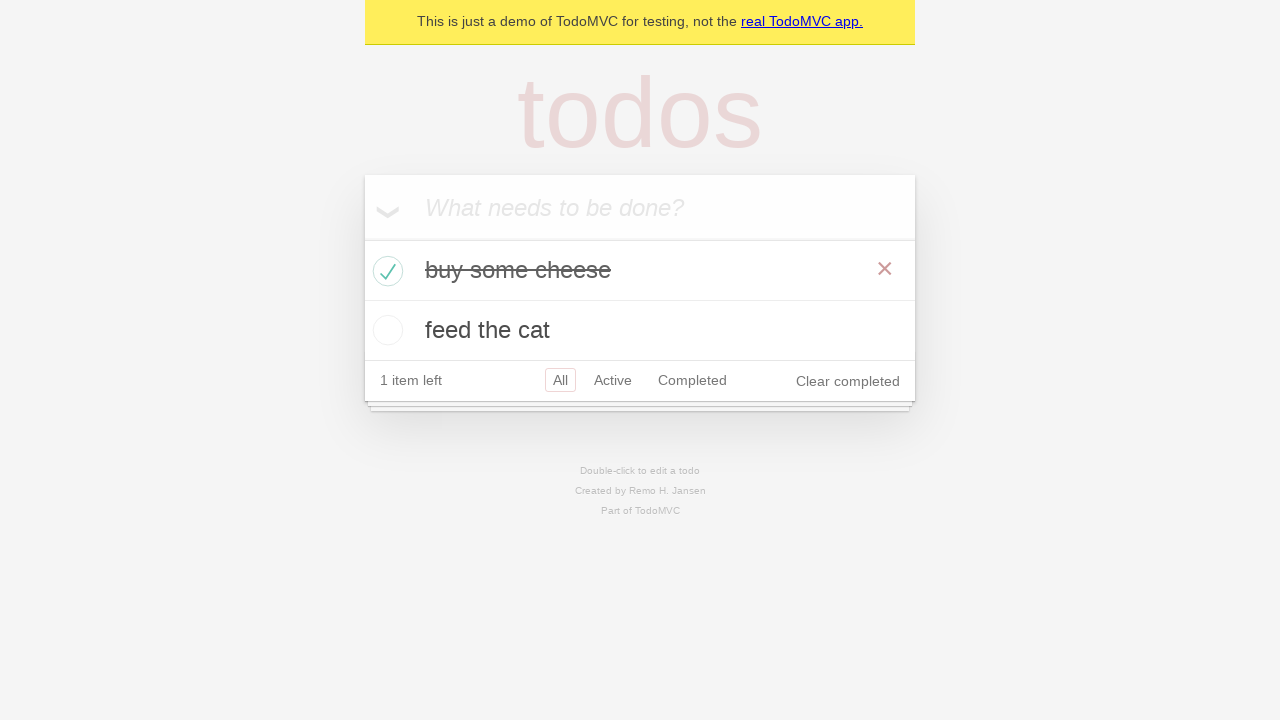

Reloaded page to test data persistence
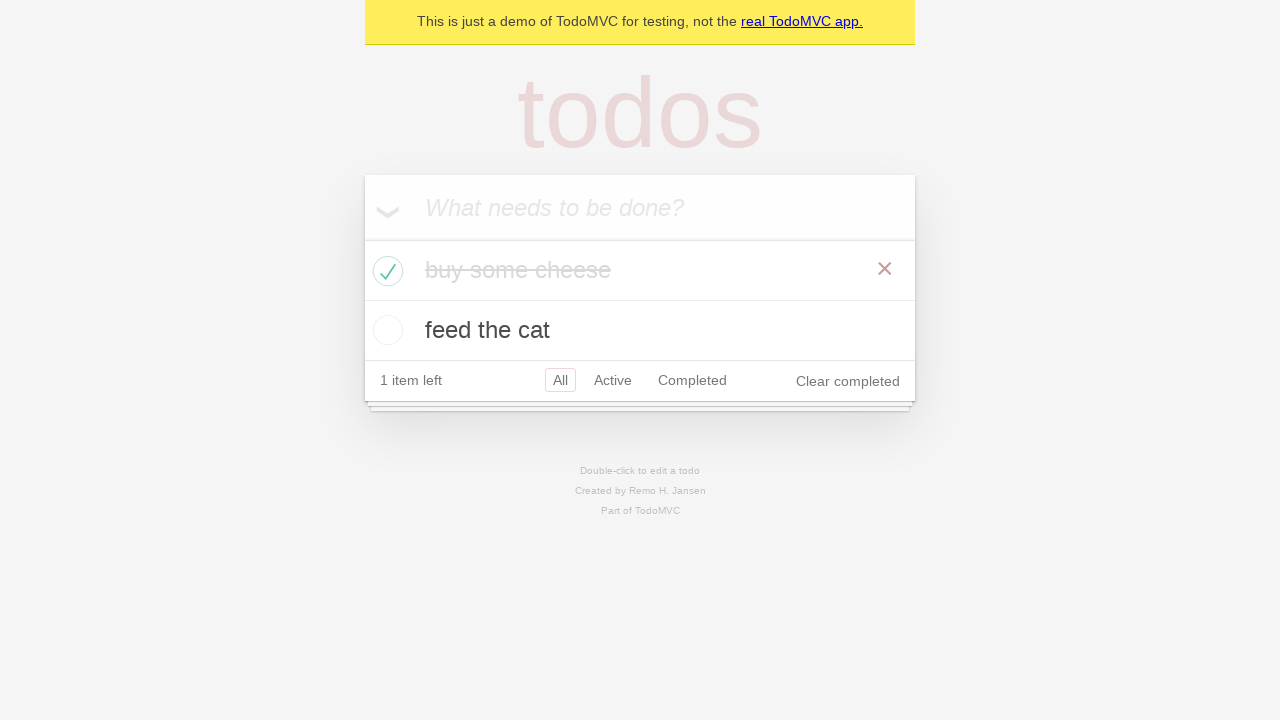

Waited for todo items to reload after page refresh
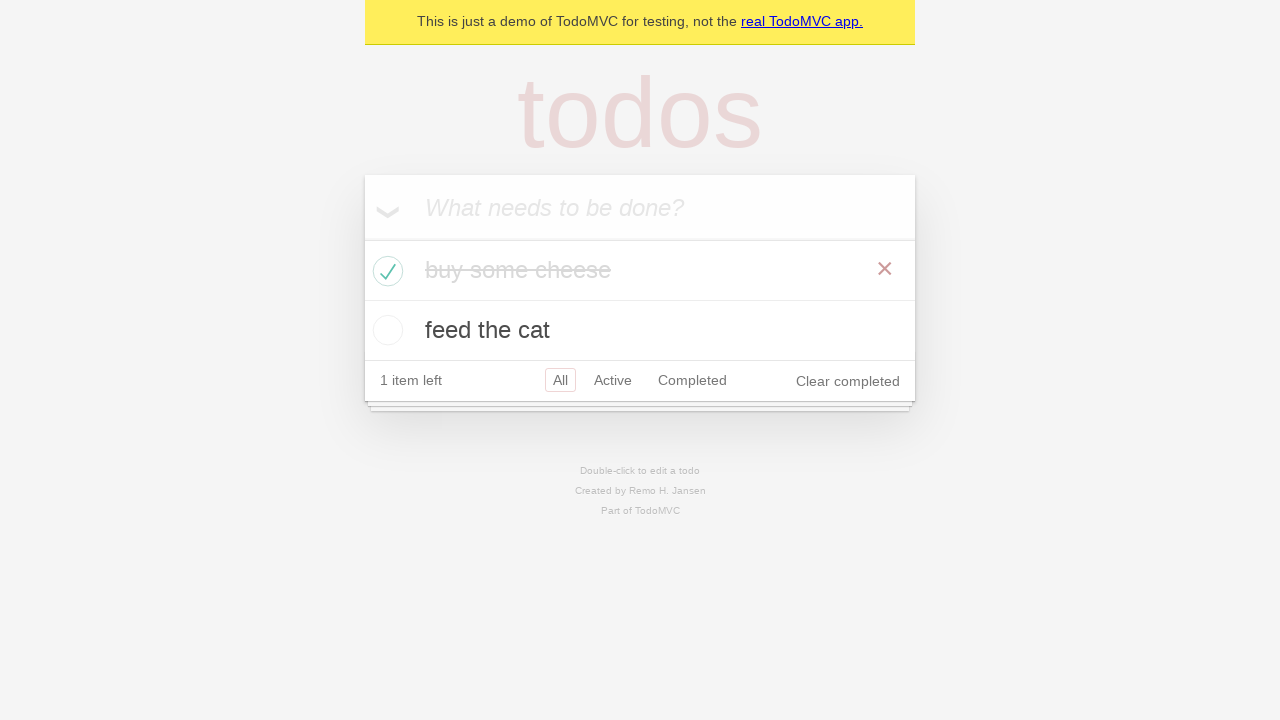

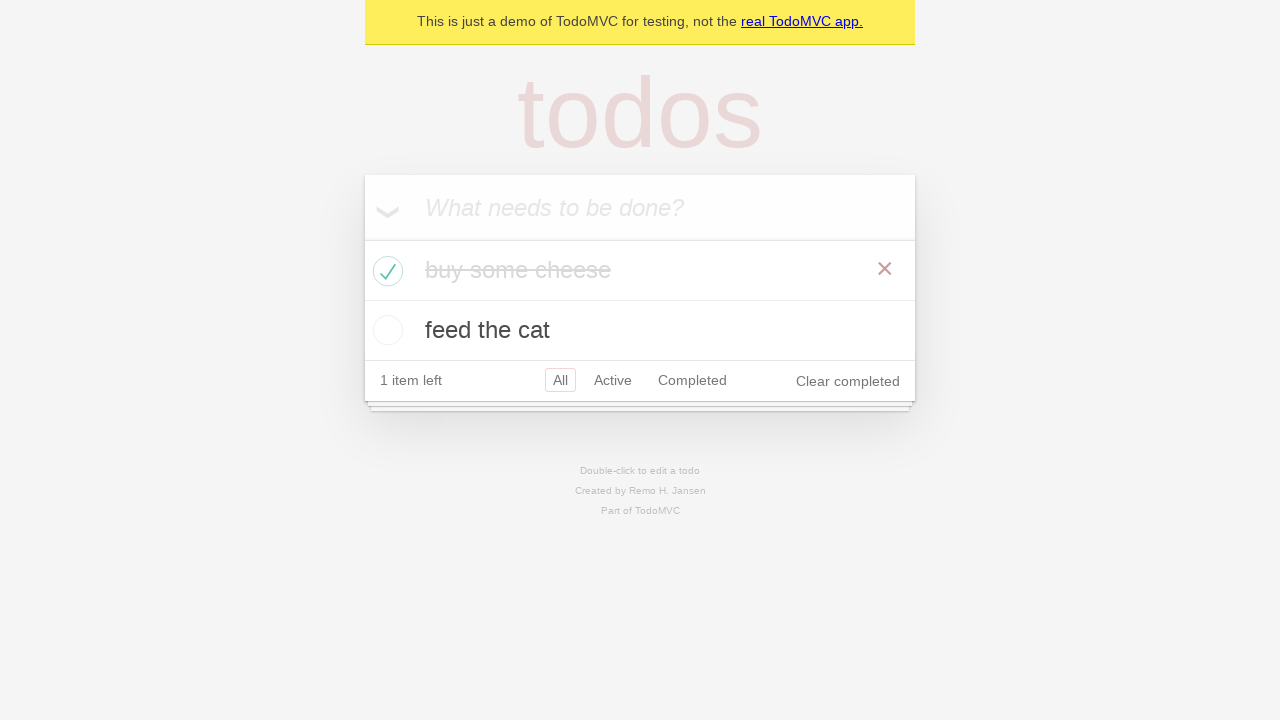